Tests a simple form by filling in first name, last name, city, and country fields using different element locator strategies, then submits the form.

Starting URL: http://suninjuly.github.io/simple_form_find_task.html

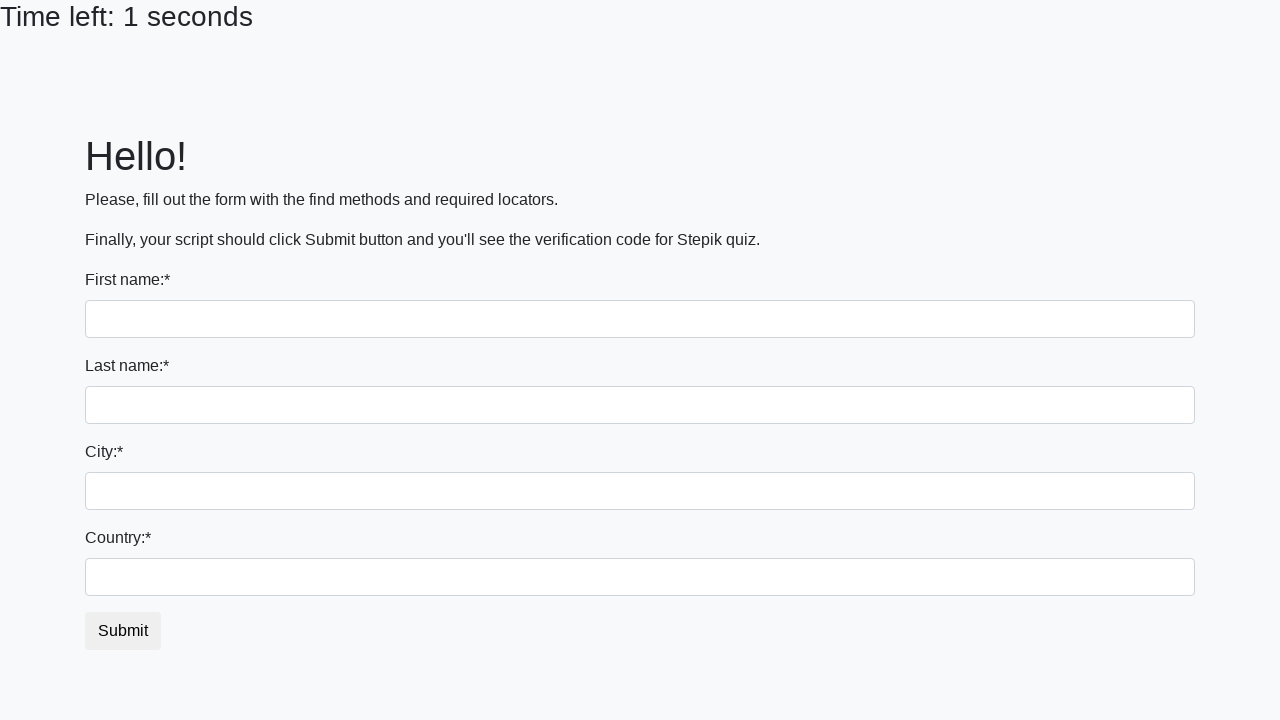

Filled first name field with 'Ivan' on input
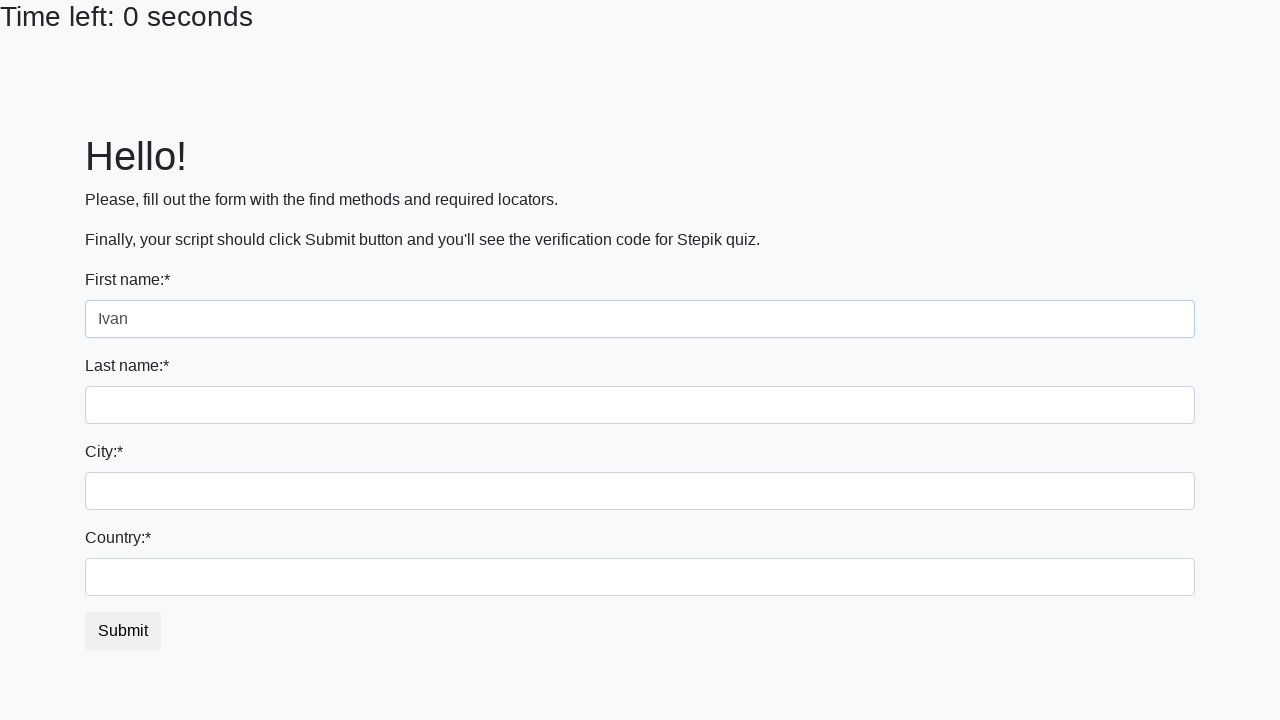

Filled last name field with 'Petrov' on input[name='last_name']
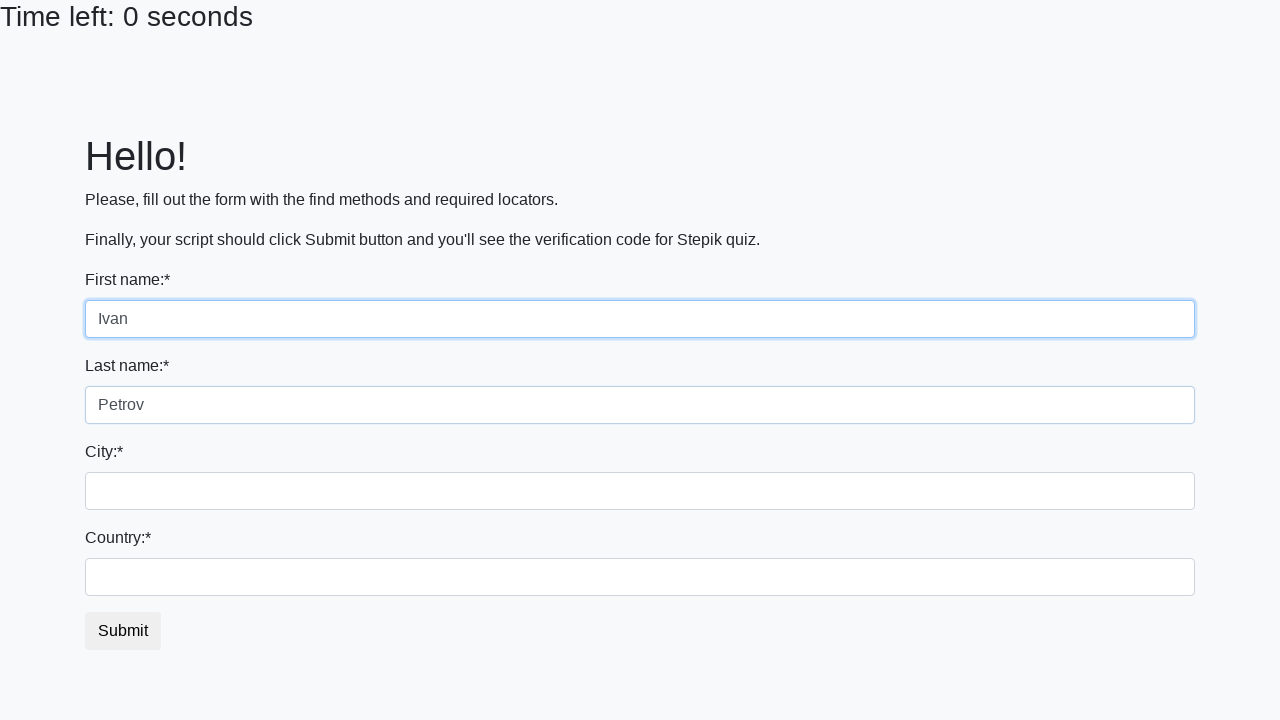

Filled city field with 'Smolensk' on .form-control.city
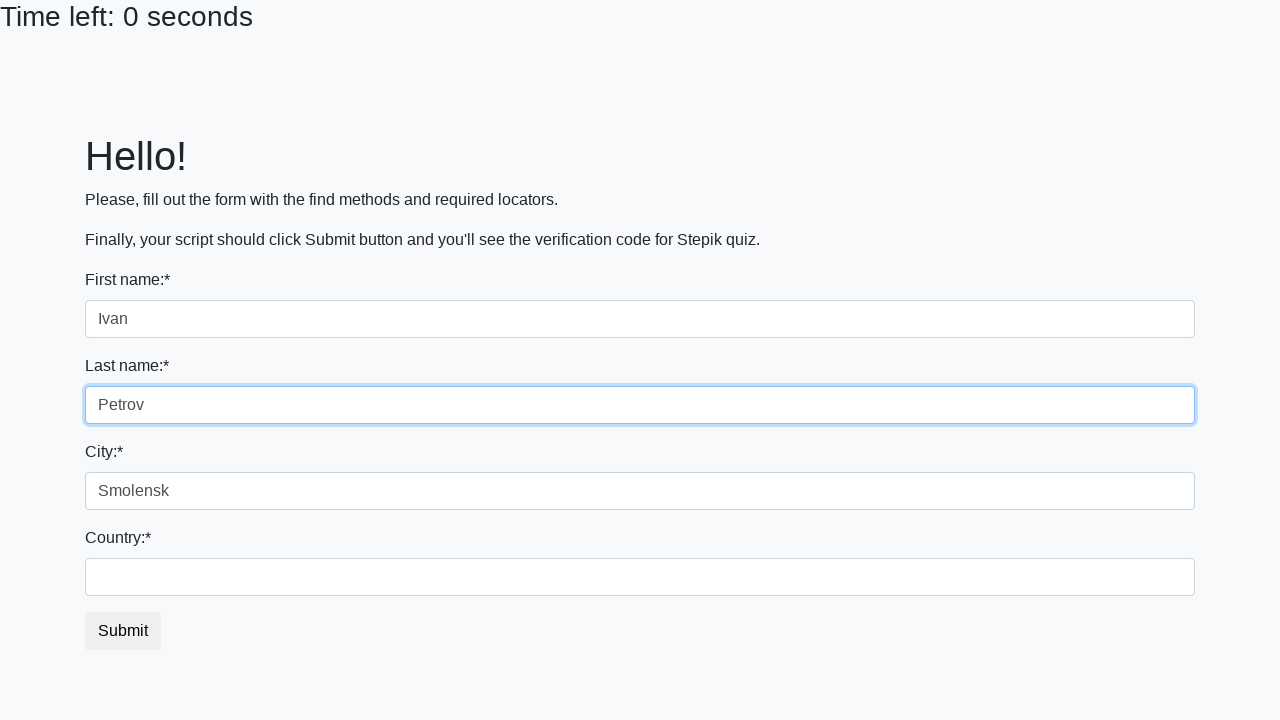

Filled country field with 'Russia' on #country
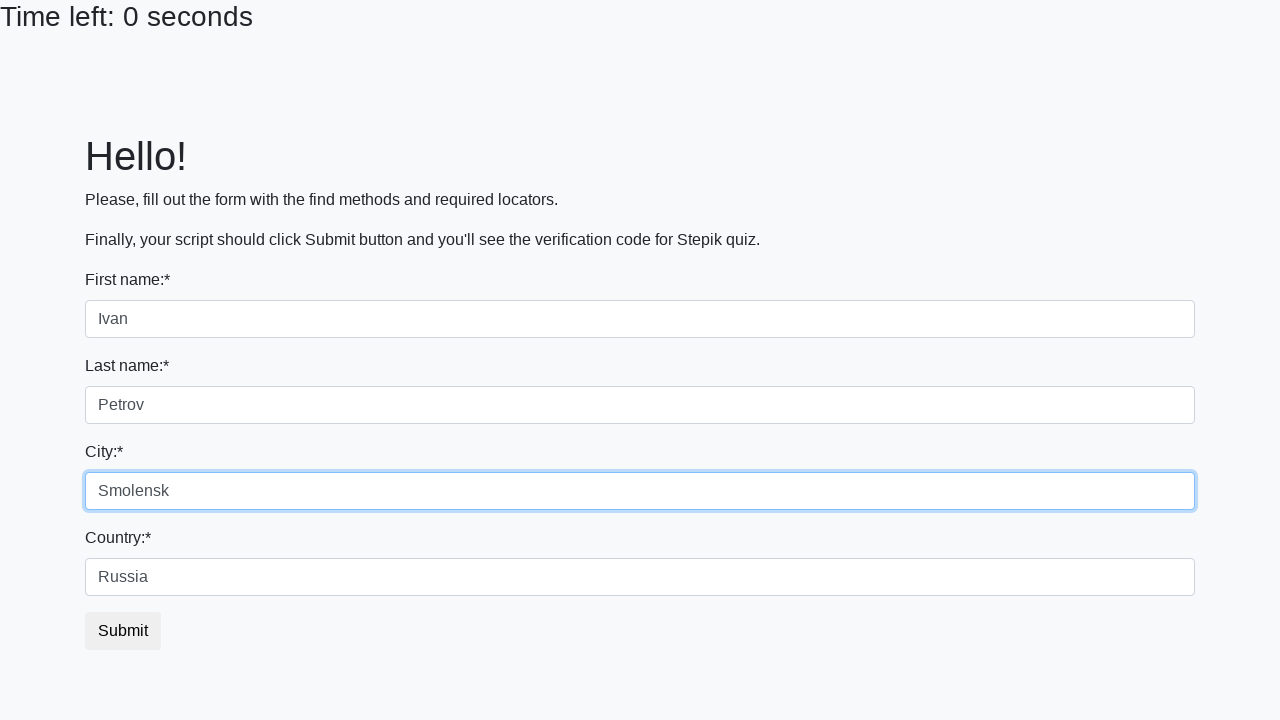

Clicked submit button to submit form at (123, 631) on button.btn
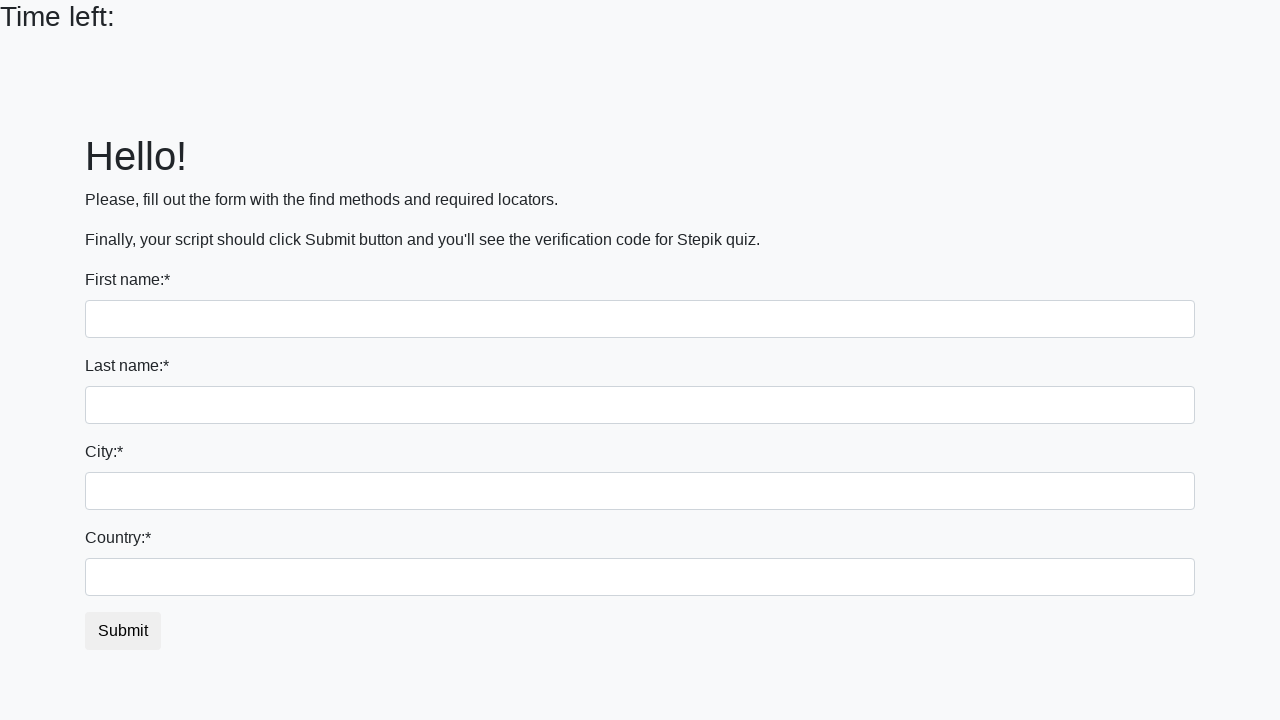

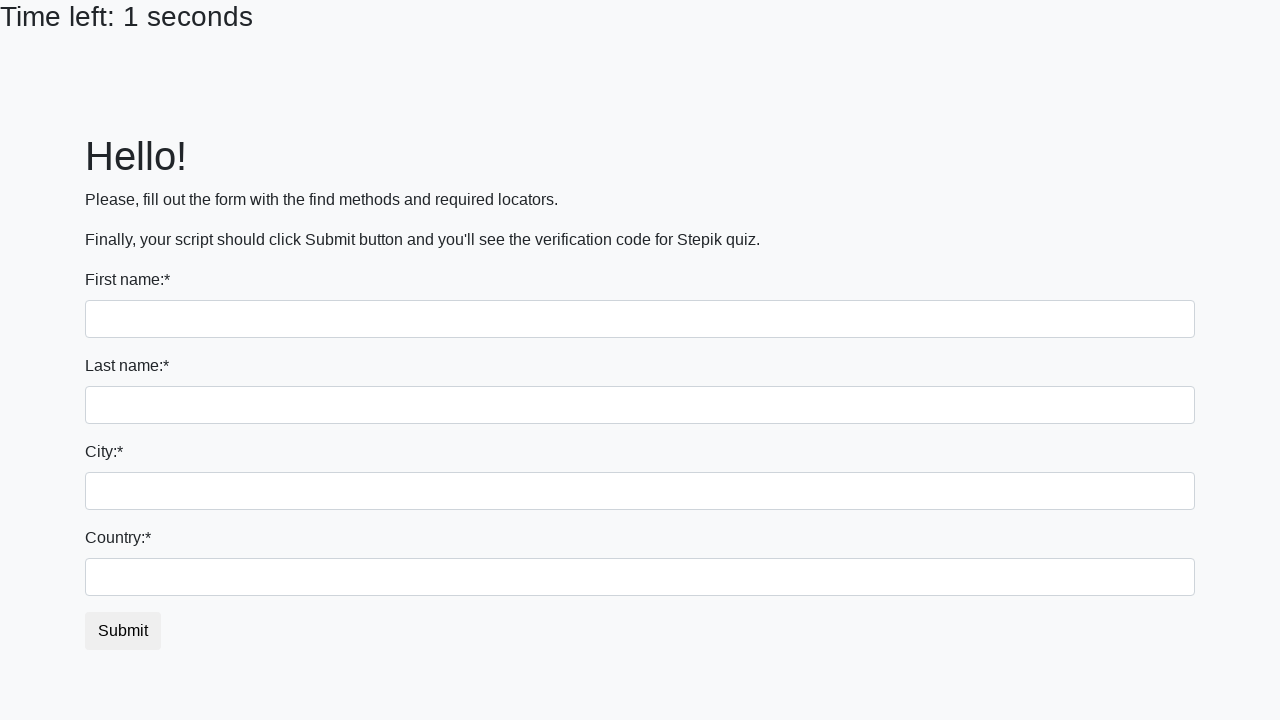